Tests dropdown selection by selecting option 3 from the dropdown menu

Starting URL: https://www.rahulshettyacademy.com/AutomationPractice/

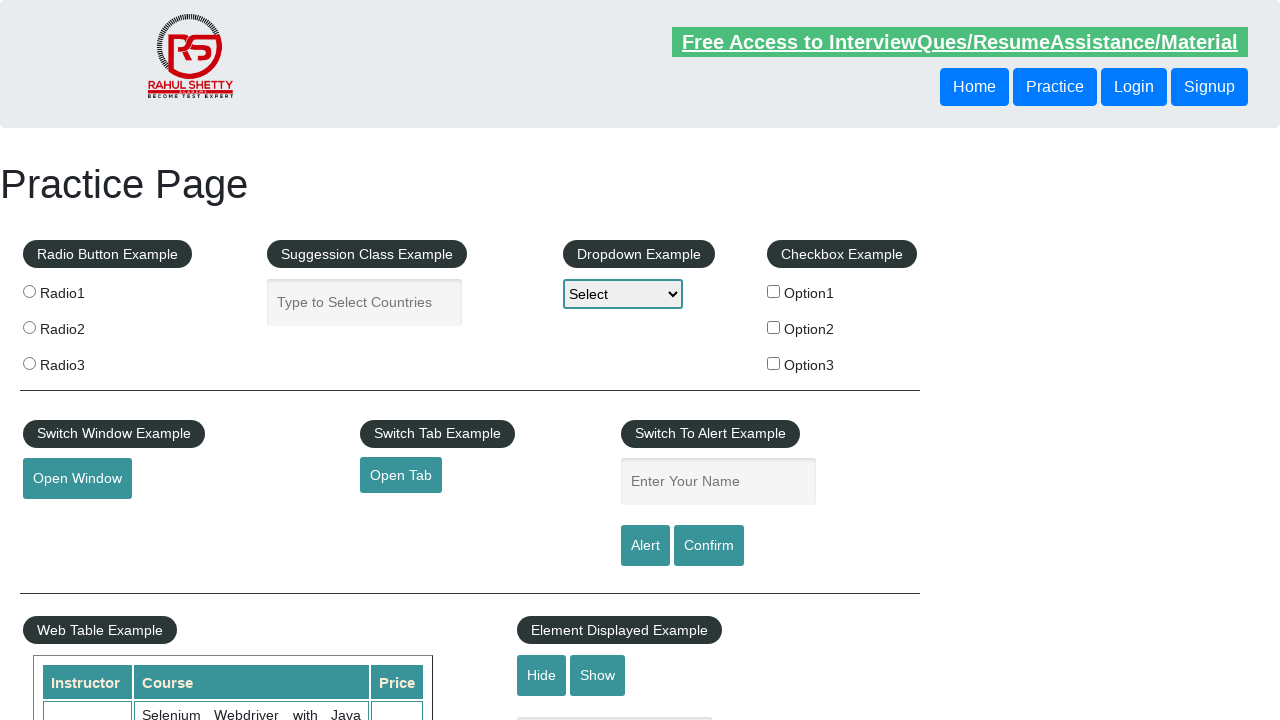

Navigated to AutomationPractice page
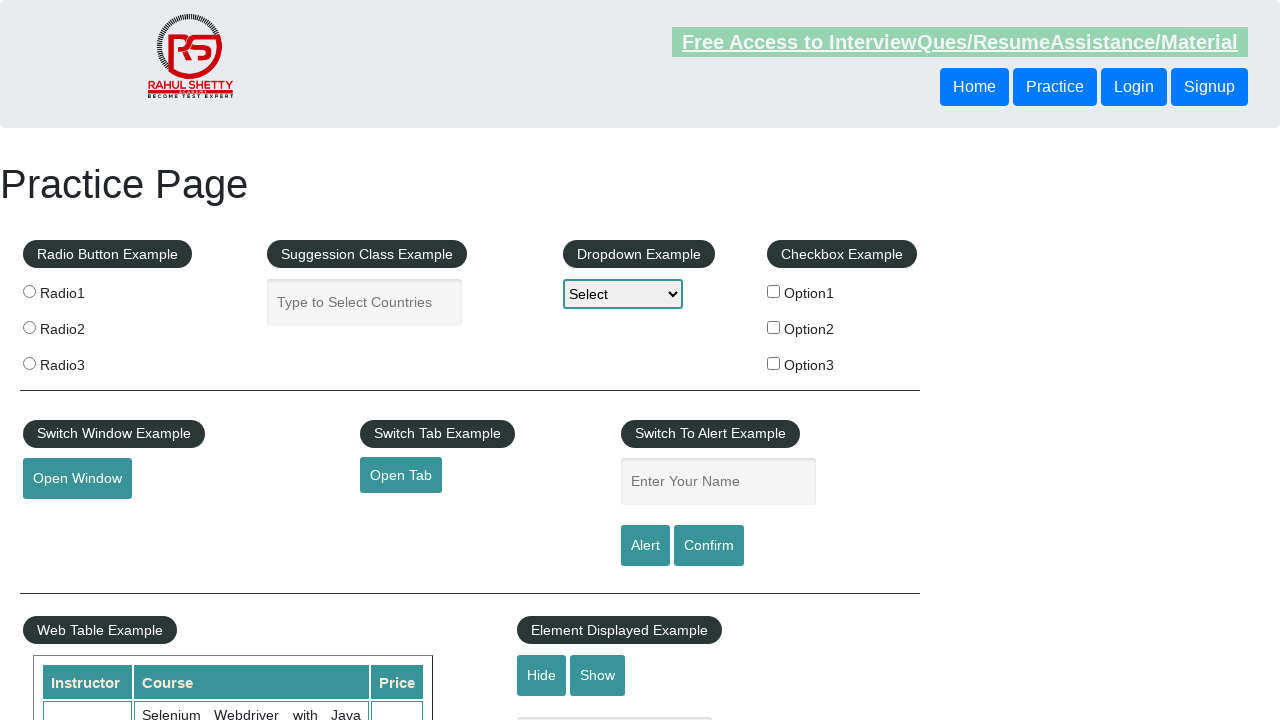

Selected option 3 from dropdown menu on #dropdown-class-example
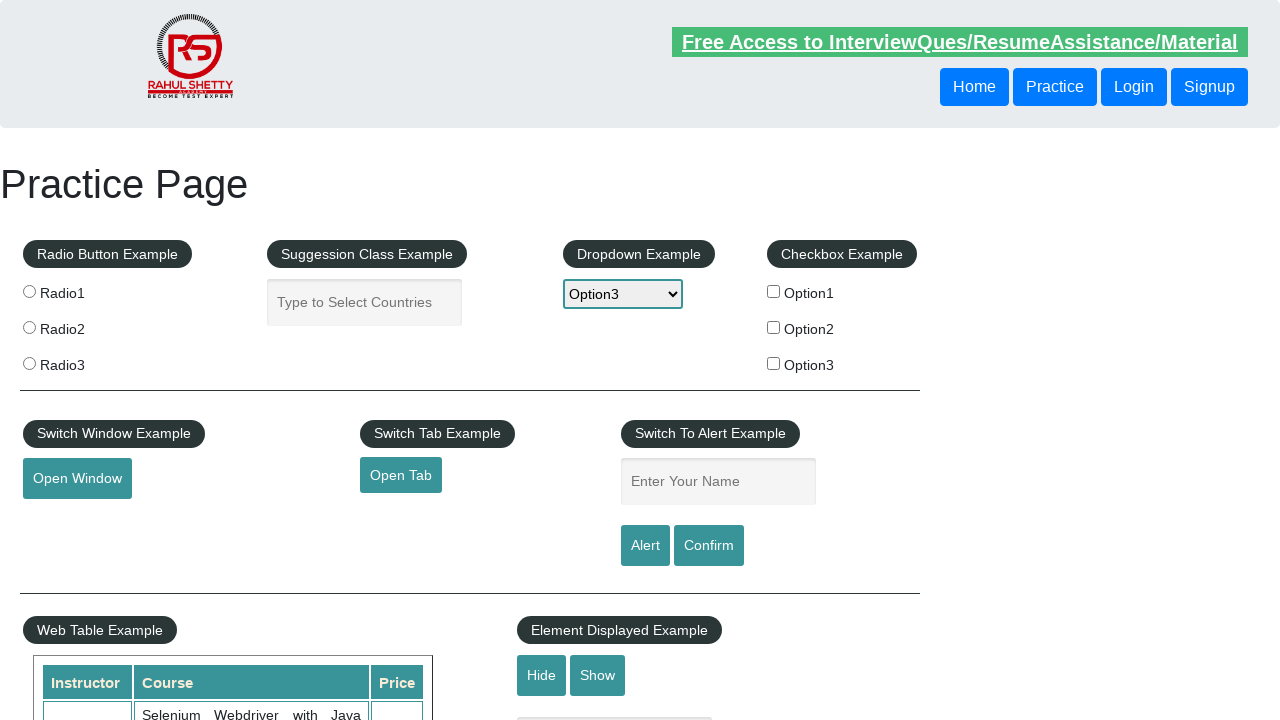

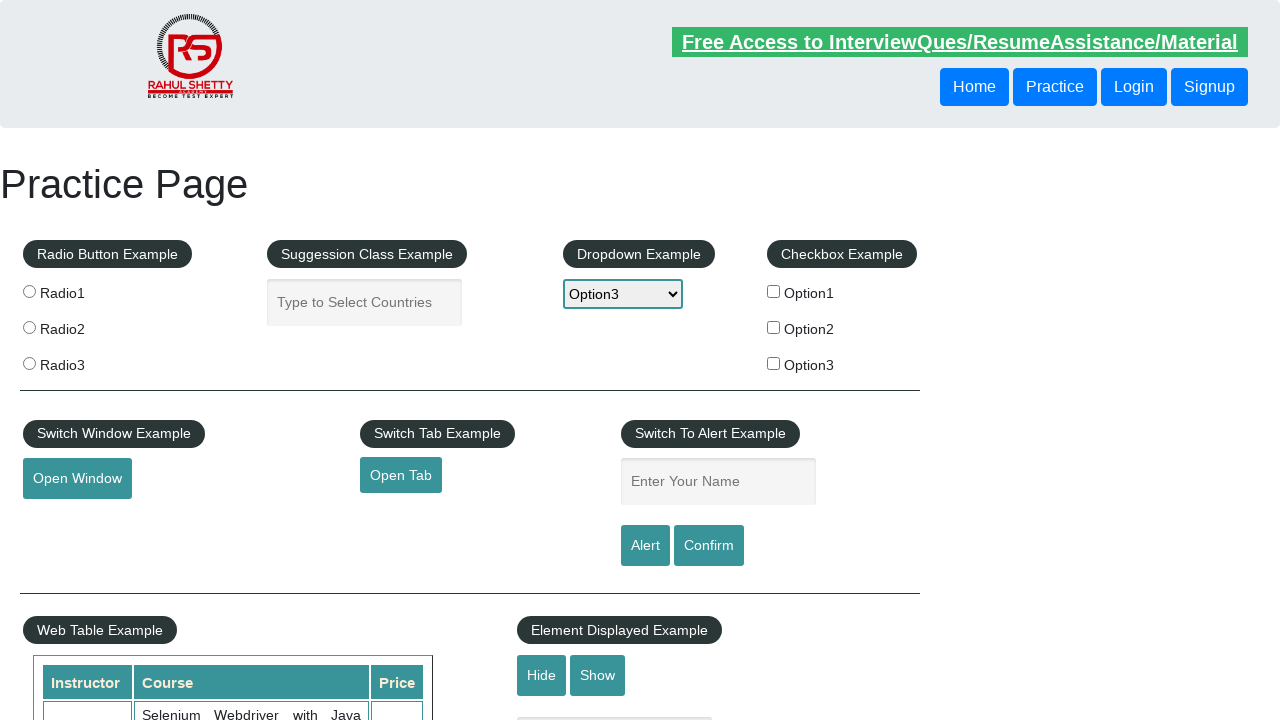